Tests navigation from the main page to the registration page by clicking the Register link and verifying the registration form is displayed

Starting URL: https://parabank.parasoft.com

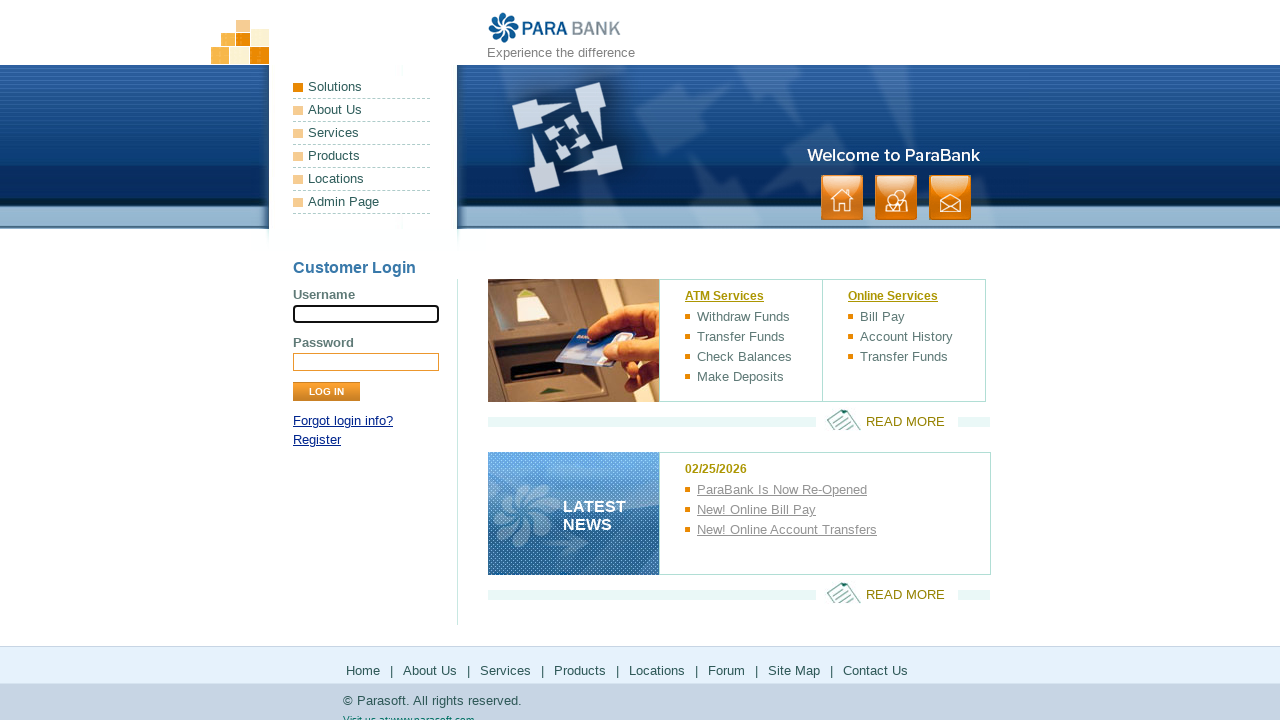

Clicked Register link to navigate to registration page at (317, 440) on a:has-text('Register')
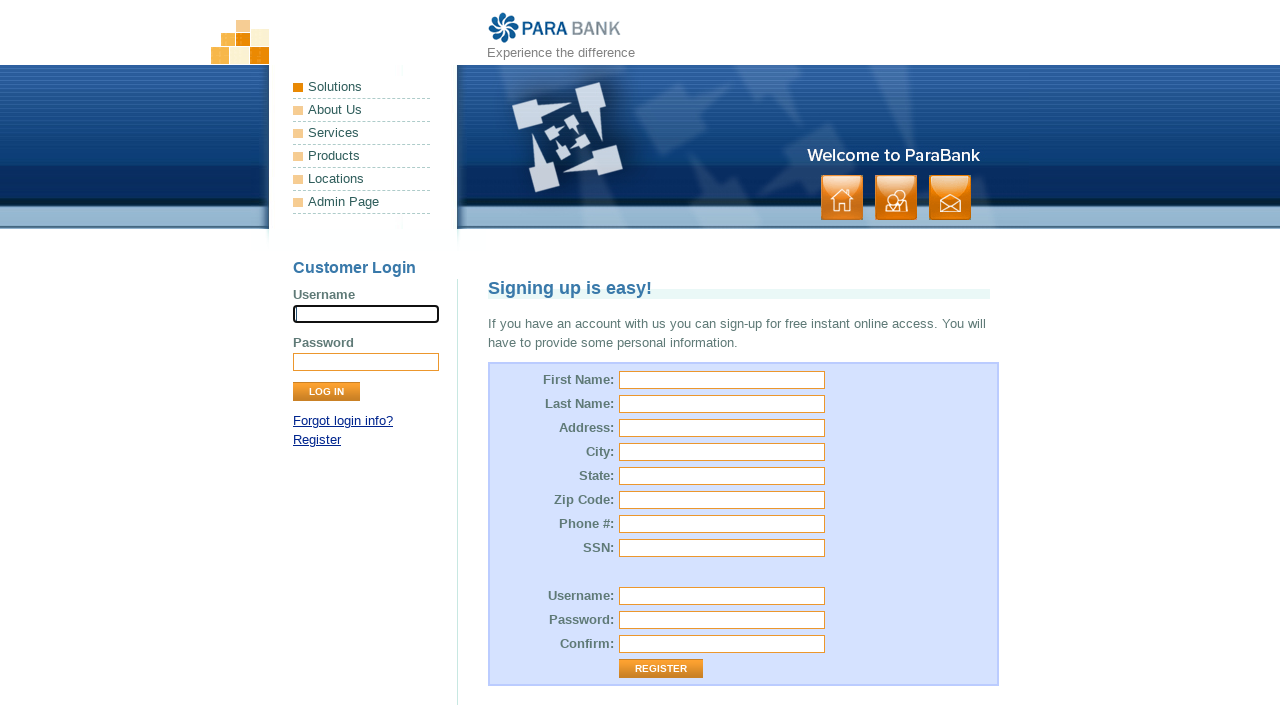

Registration page loaded successfully
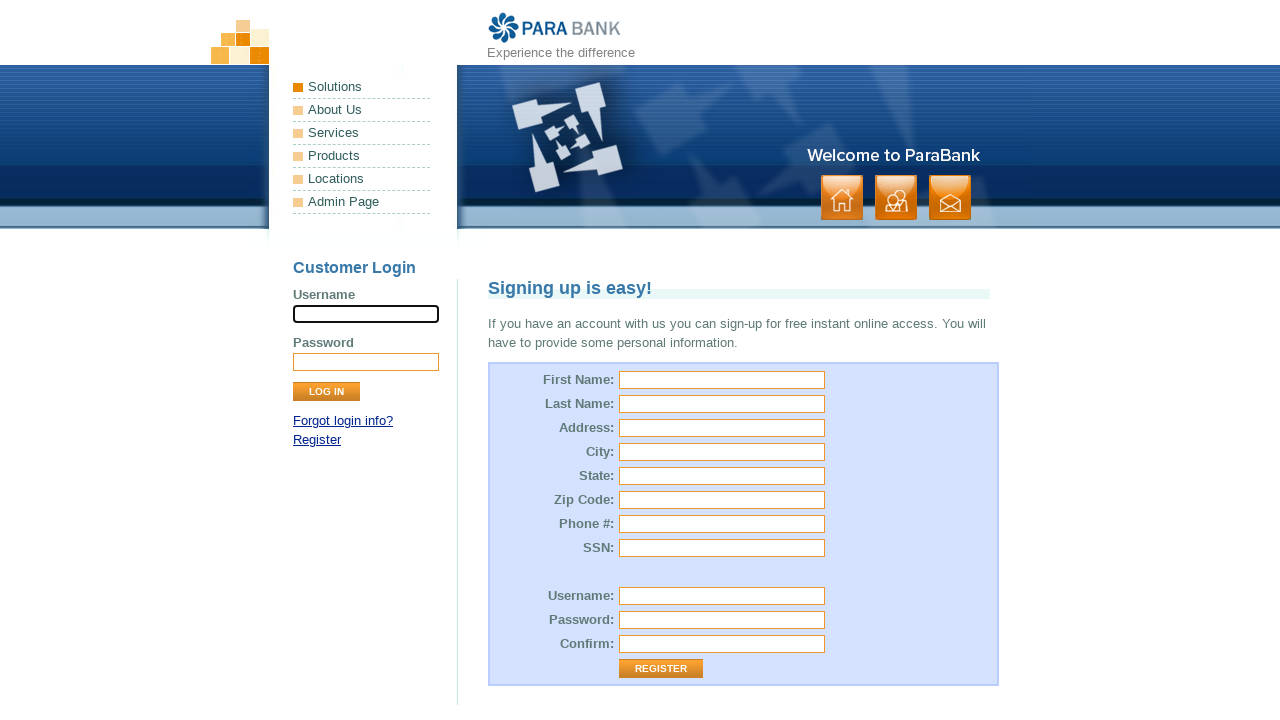

Registration form is displayed and ready
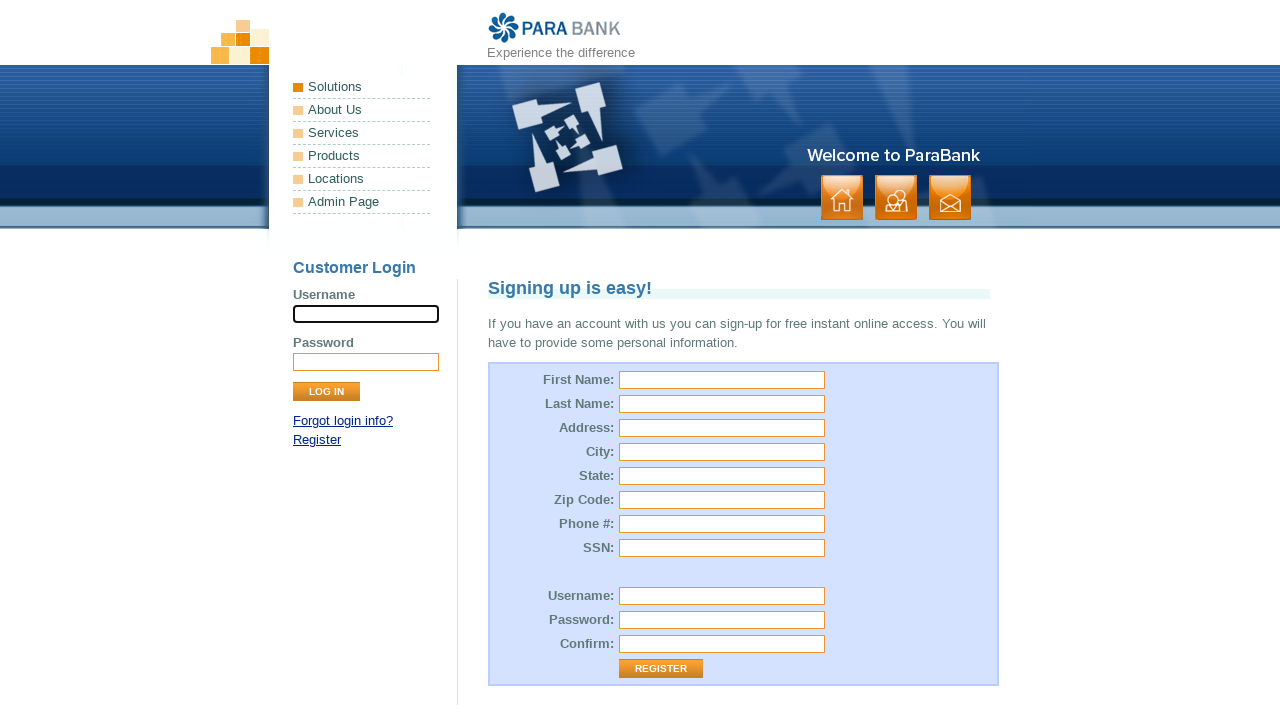

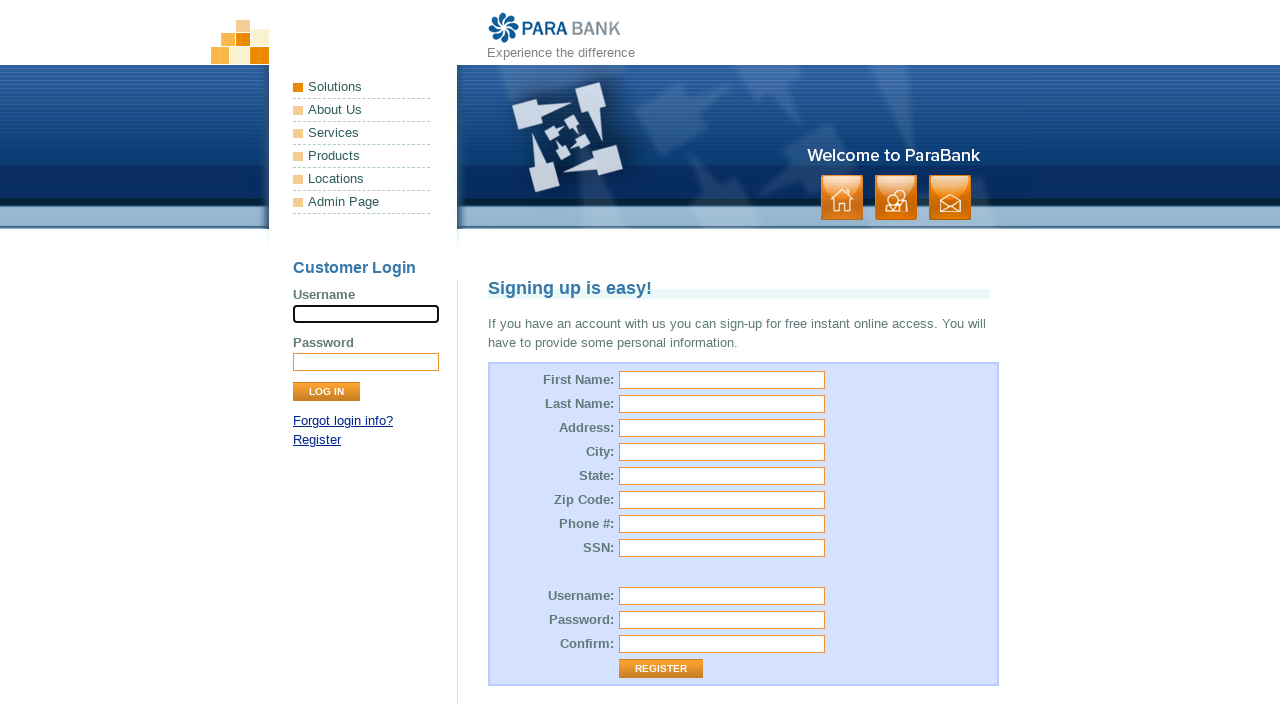